Tests nested iframes by navigating to the nested frames page and verifying the text content in each frame (LEFT, MIDDLE, RIGHT, BOTTOM)

Starting URL: https://the-internet.herokuapp.com/frames

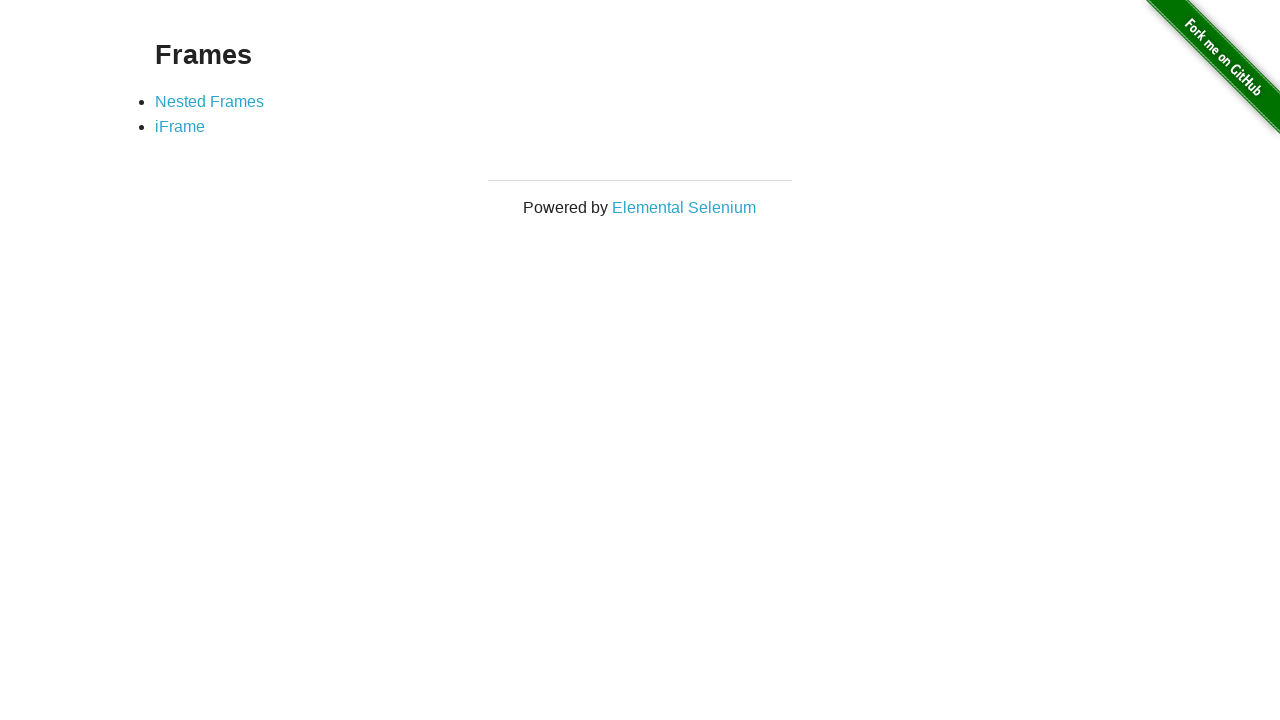

Clicked on Nested Frames link at (210, 101) on a[href='/nested_frames']
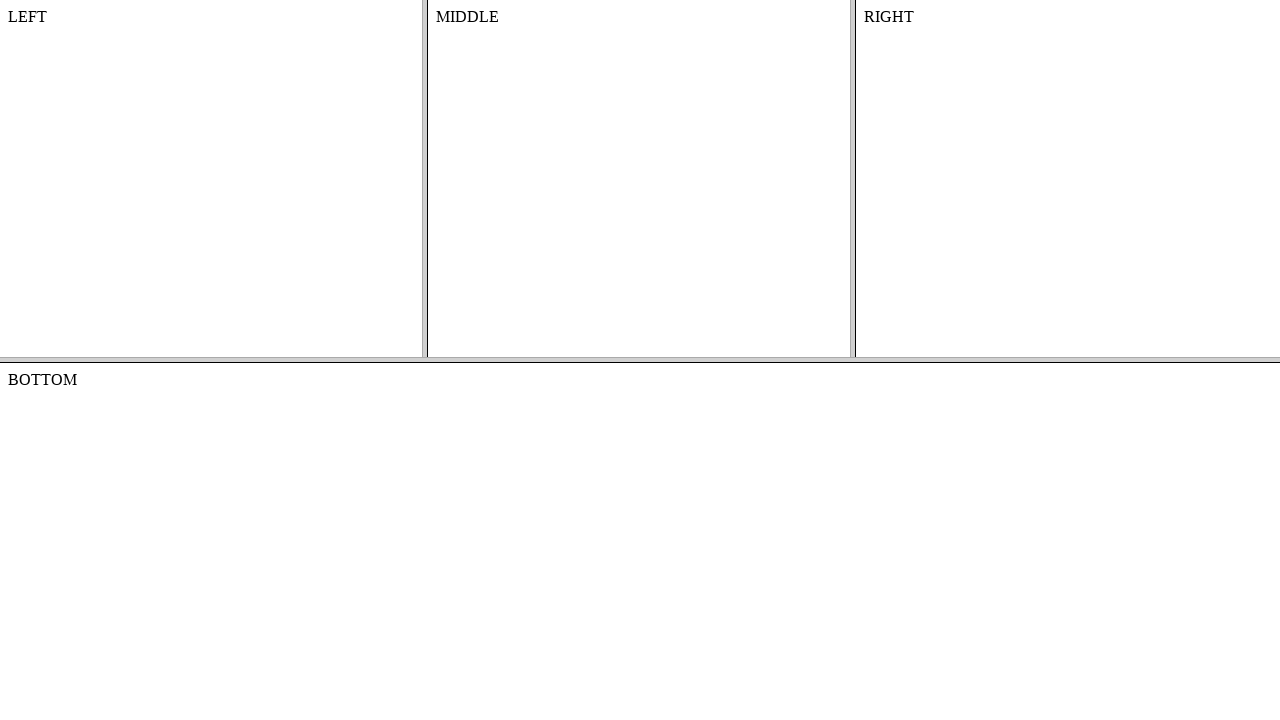

Nested frames page loaded
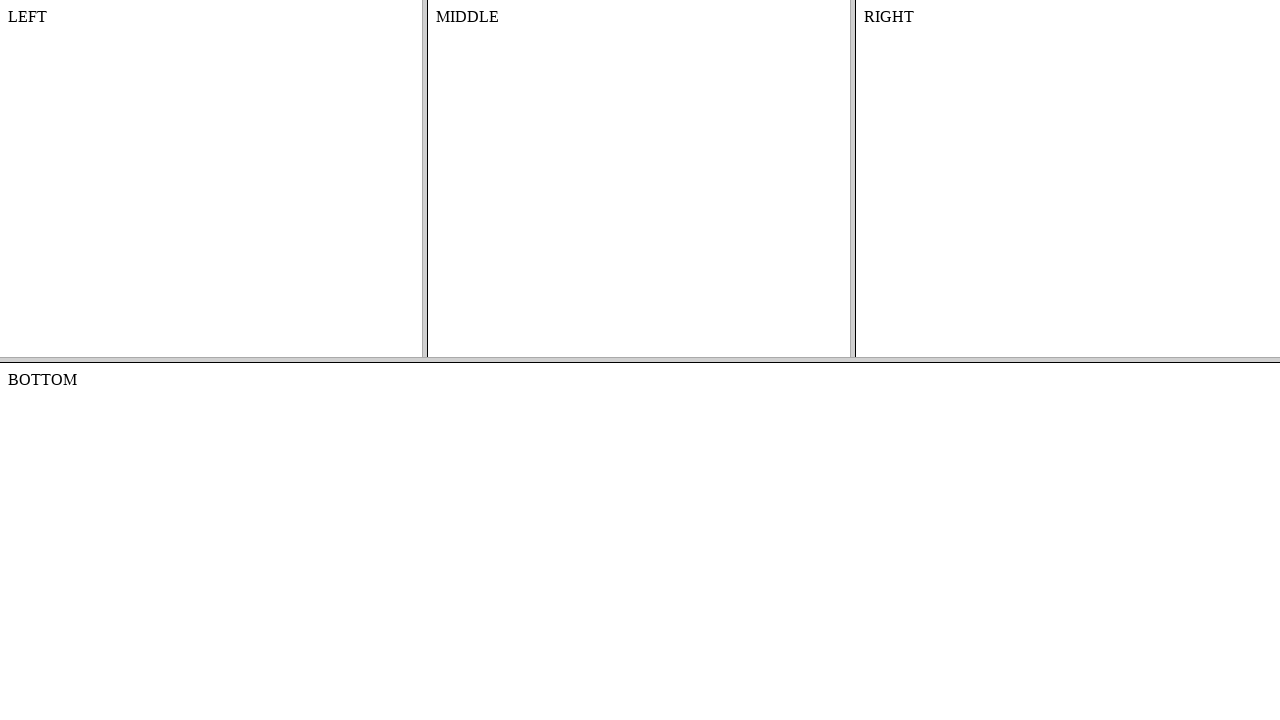

Located top frame
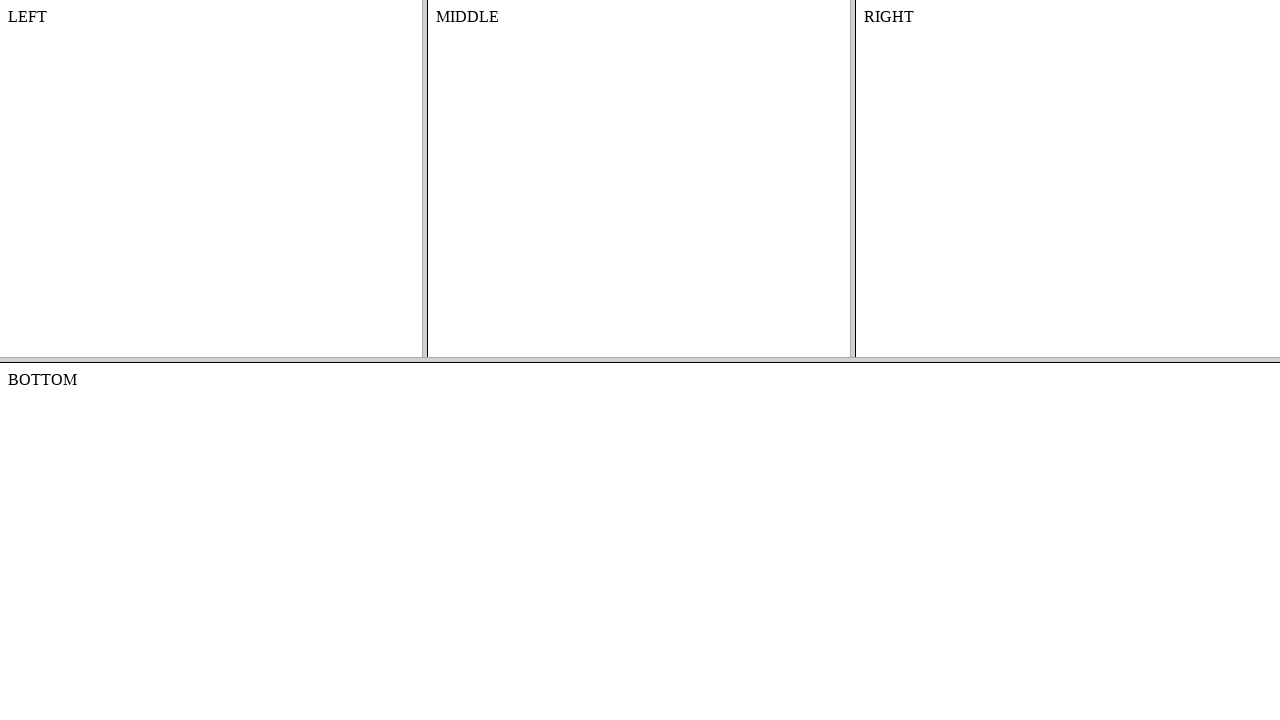

Located left frame within top frame
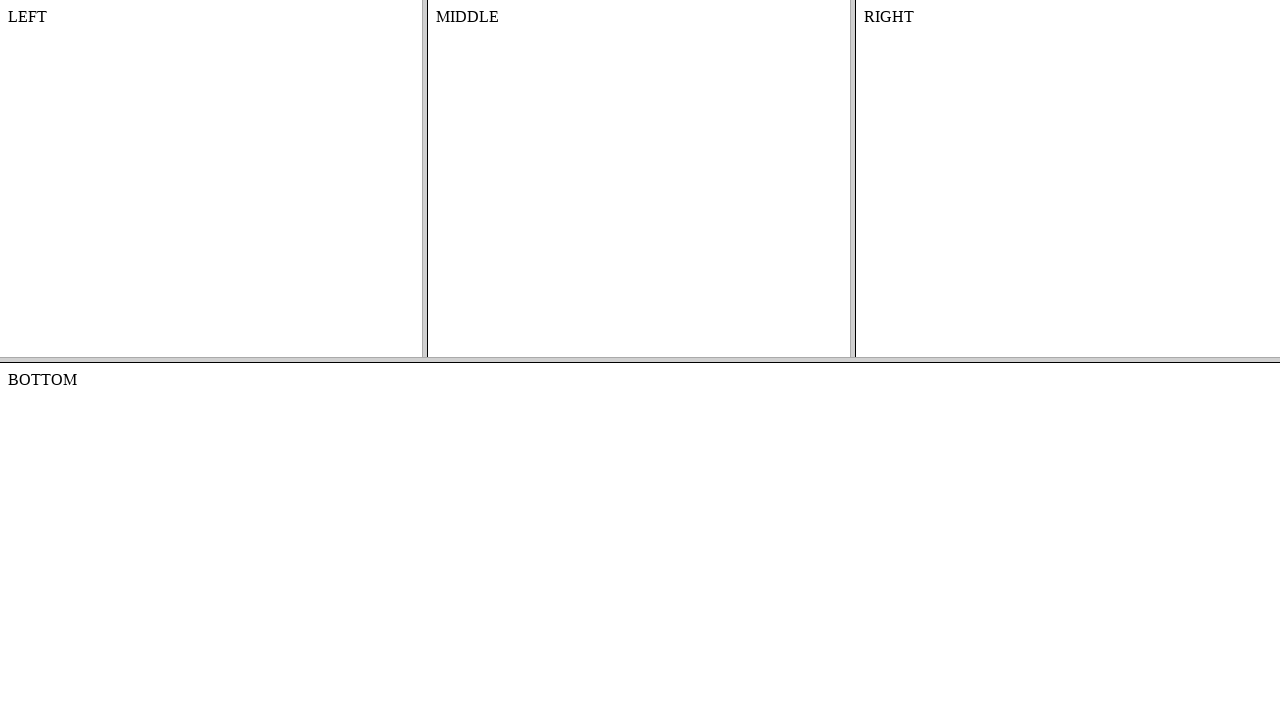

Retrieved text content from left frame
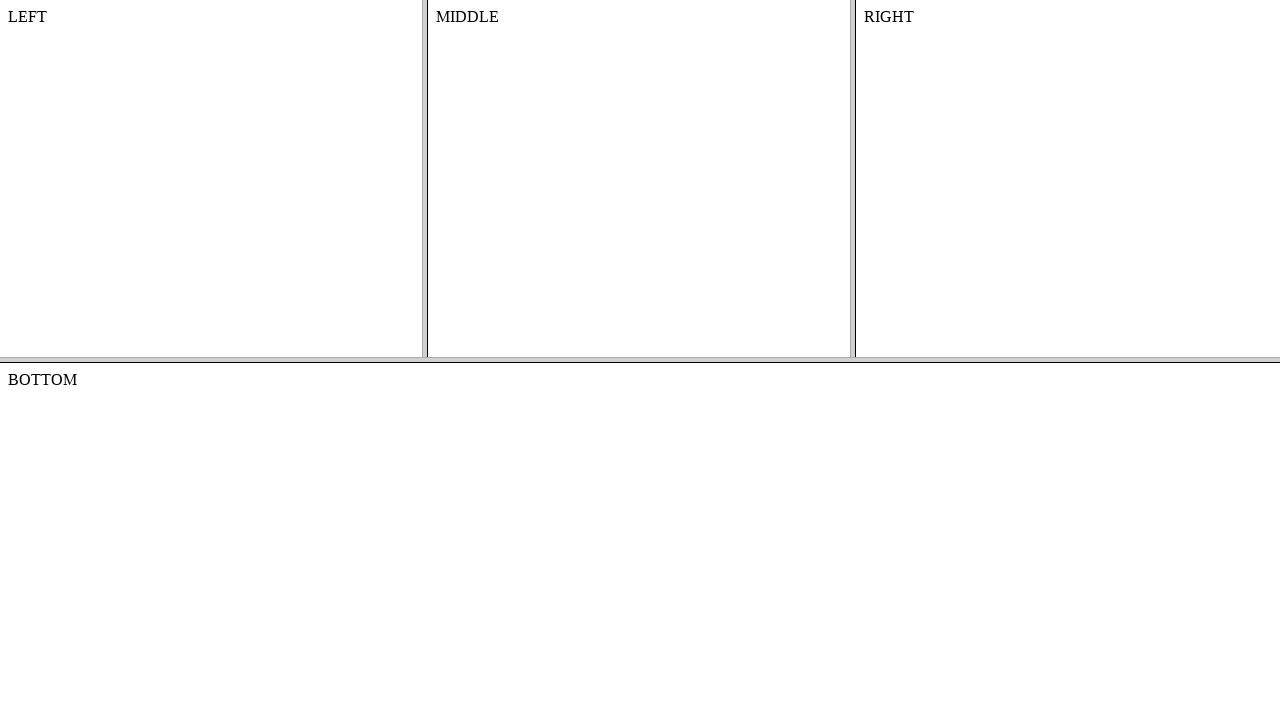

Verified left frame text content is 'LEFT'
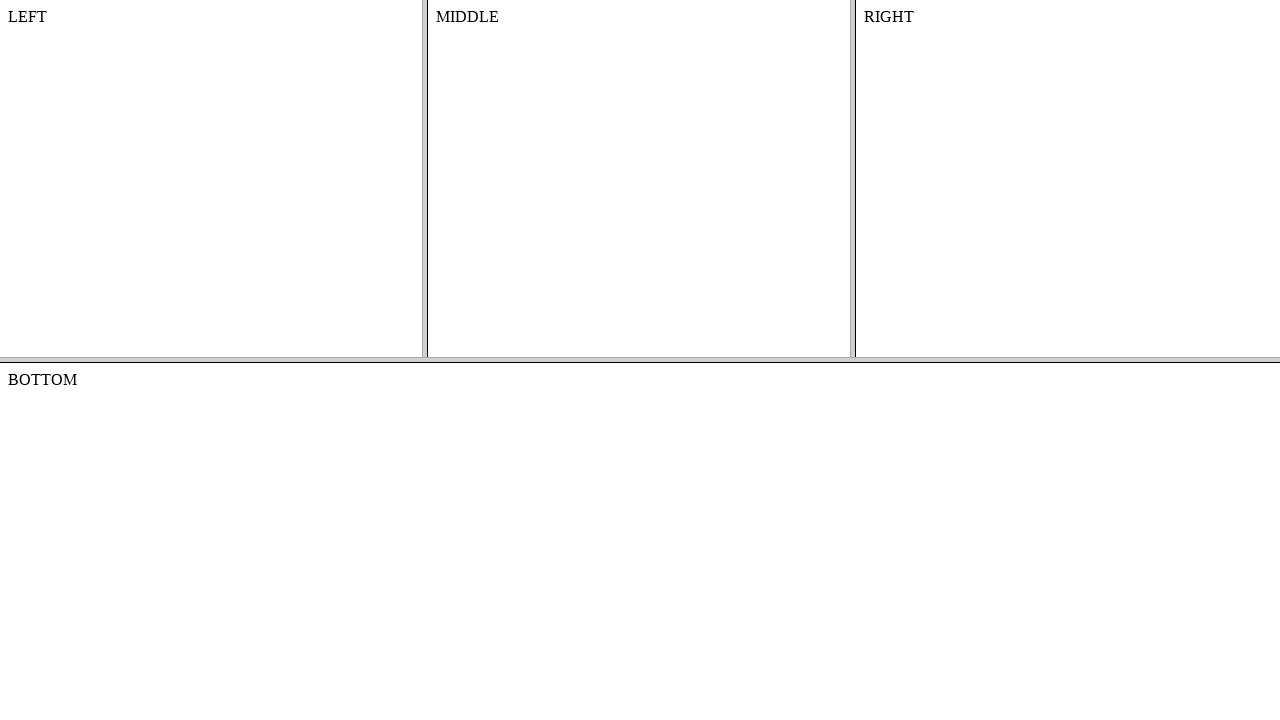

Located middle frame within top frame
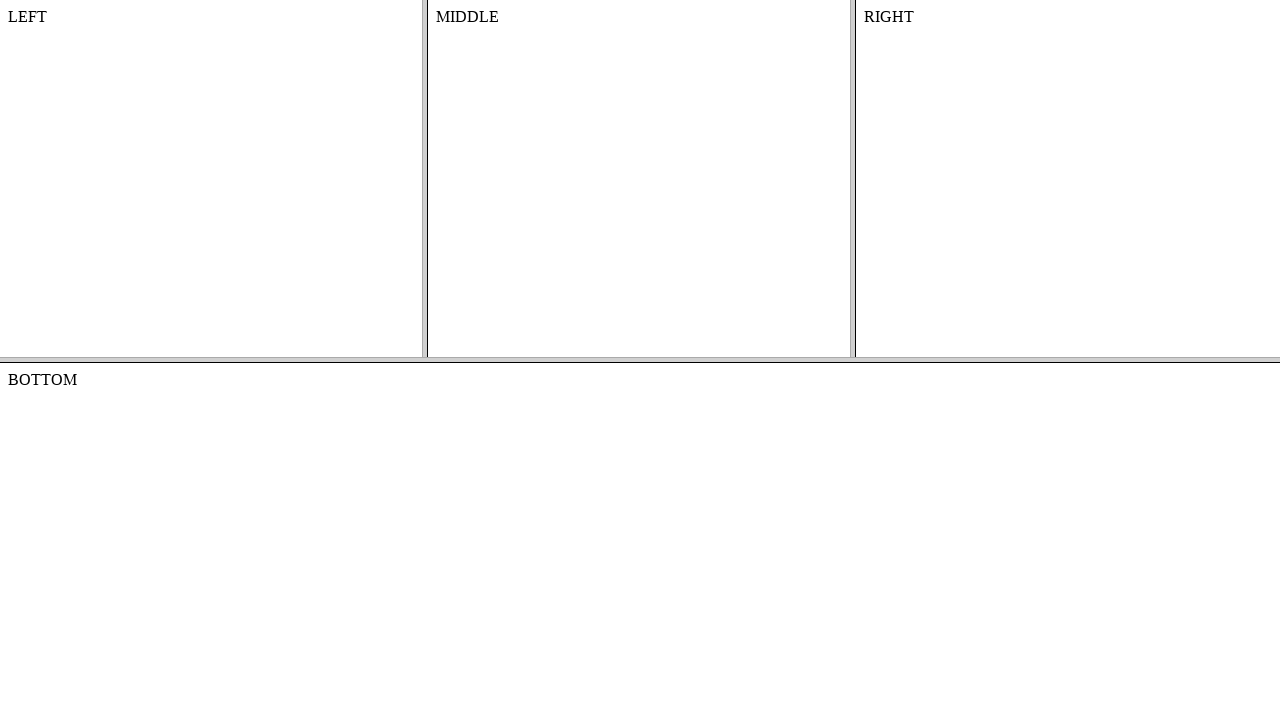

Retrieved text content from middle frame
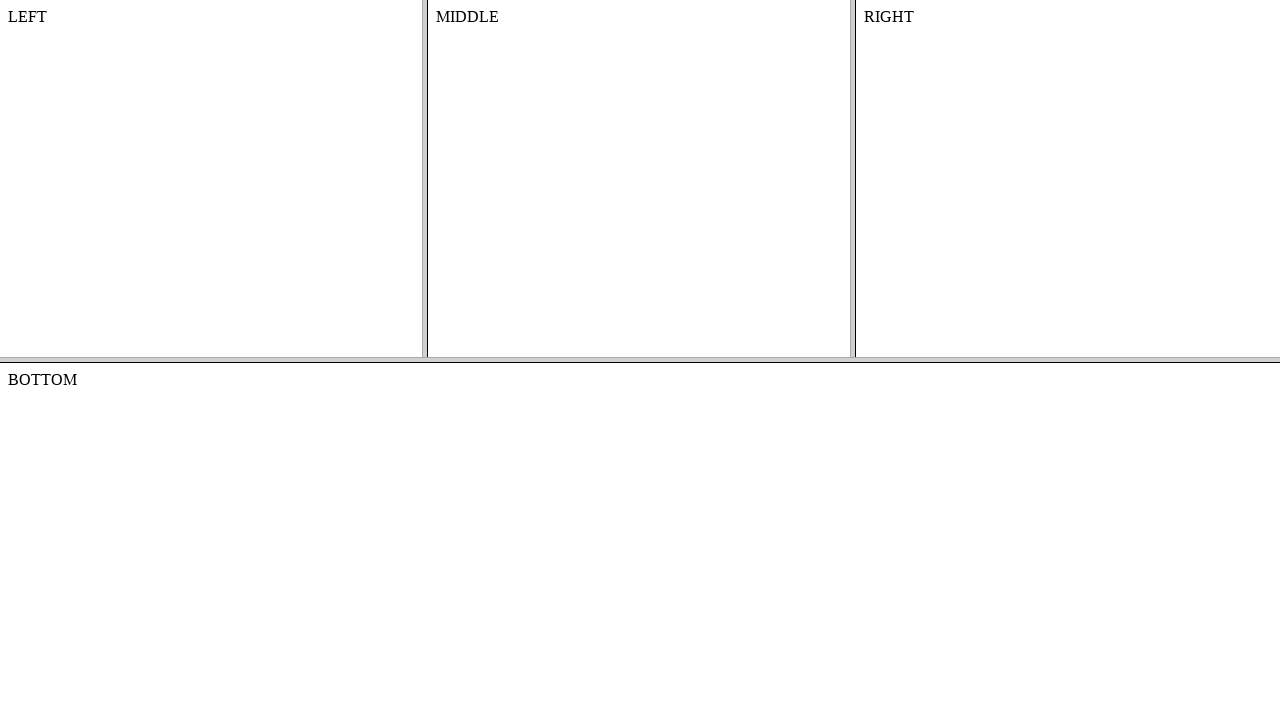

Verified middle frame text content is 'MIDDLE'
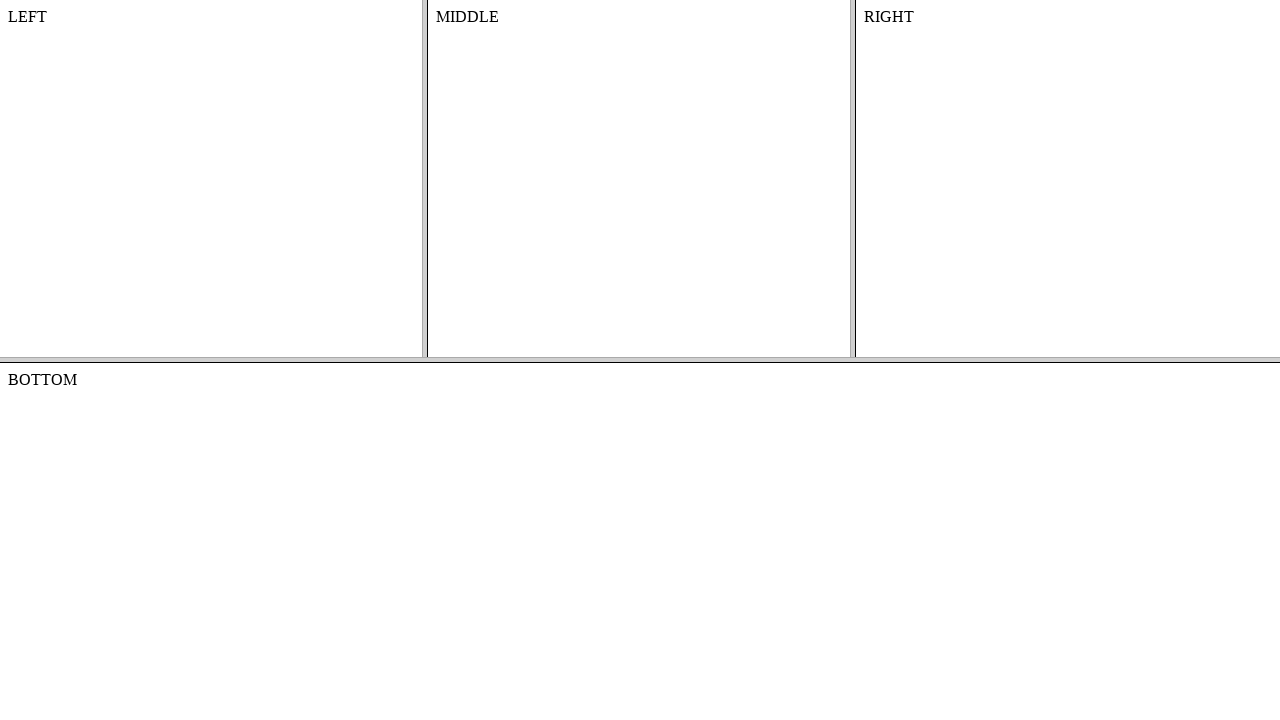

Located right frame within top frame
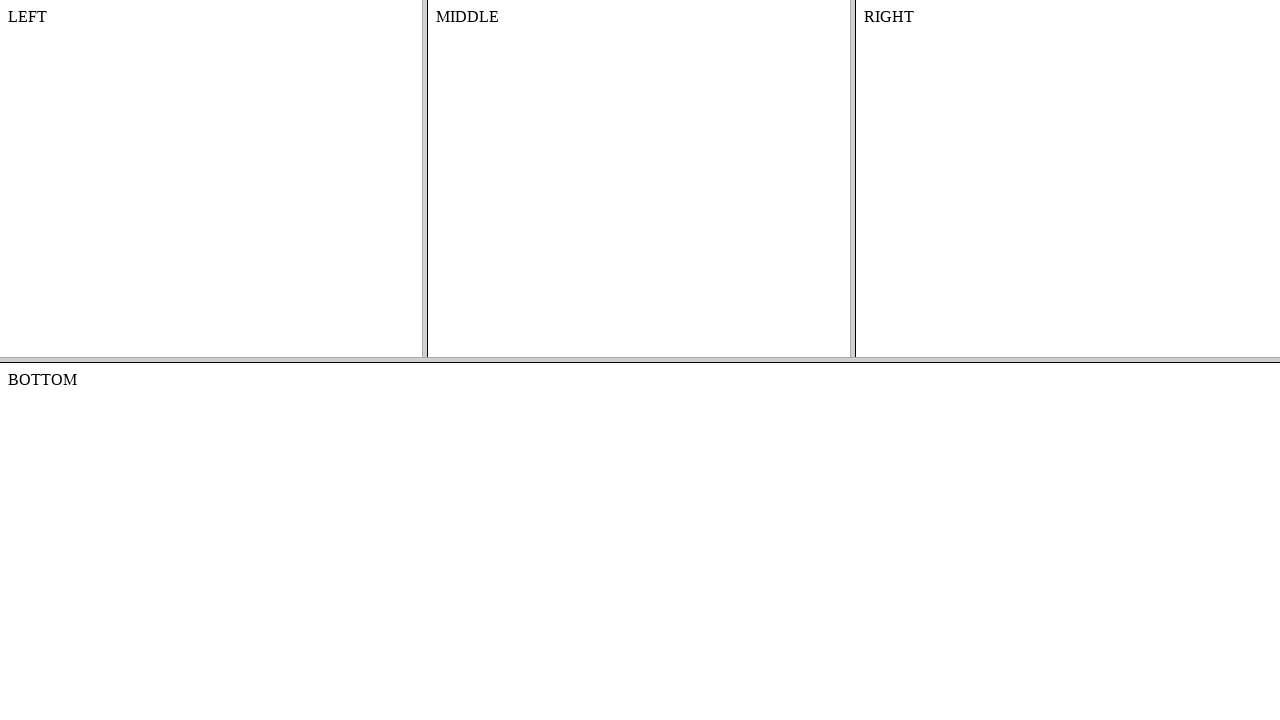

Retrieved text content from right frame
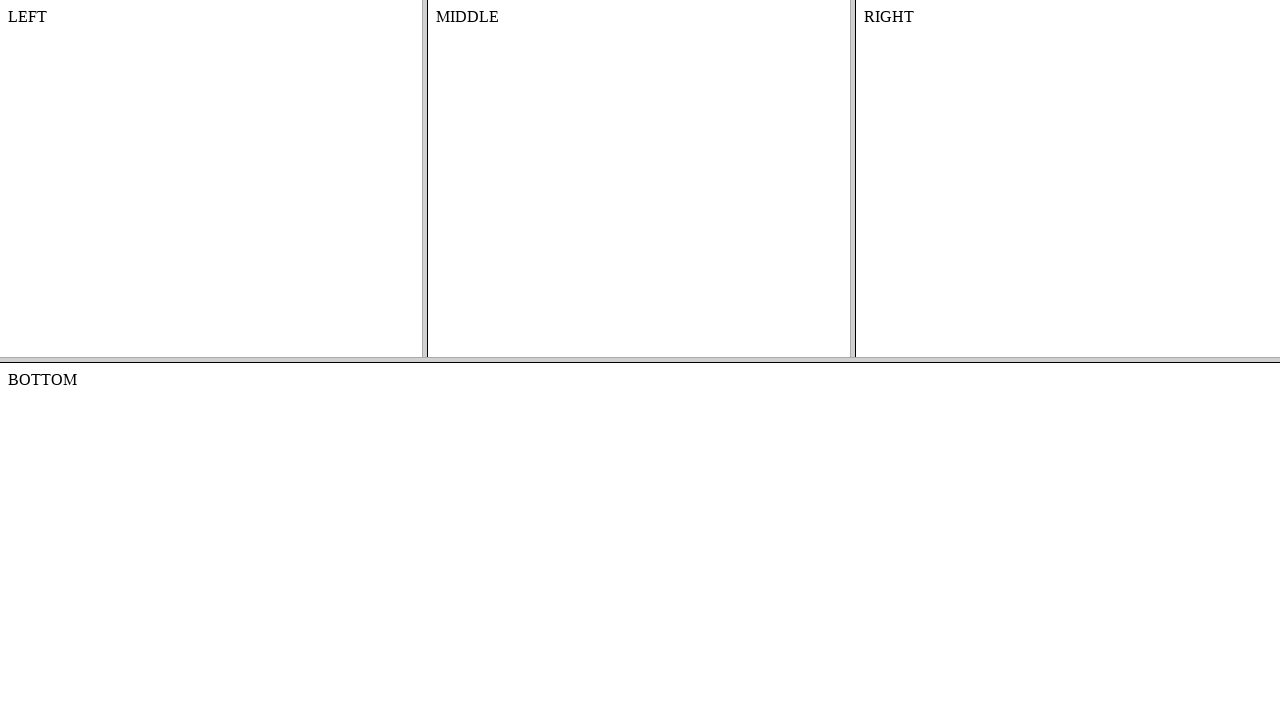

Verified right frame text content is 'RIGHT'
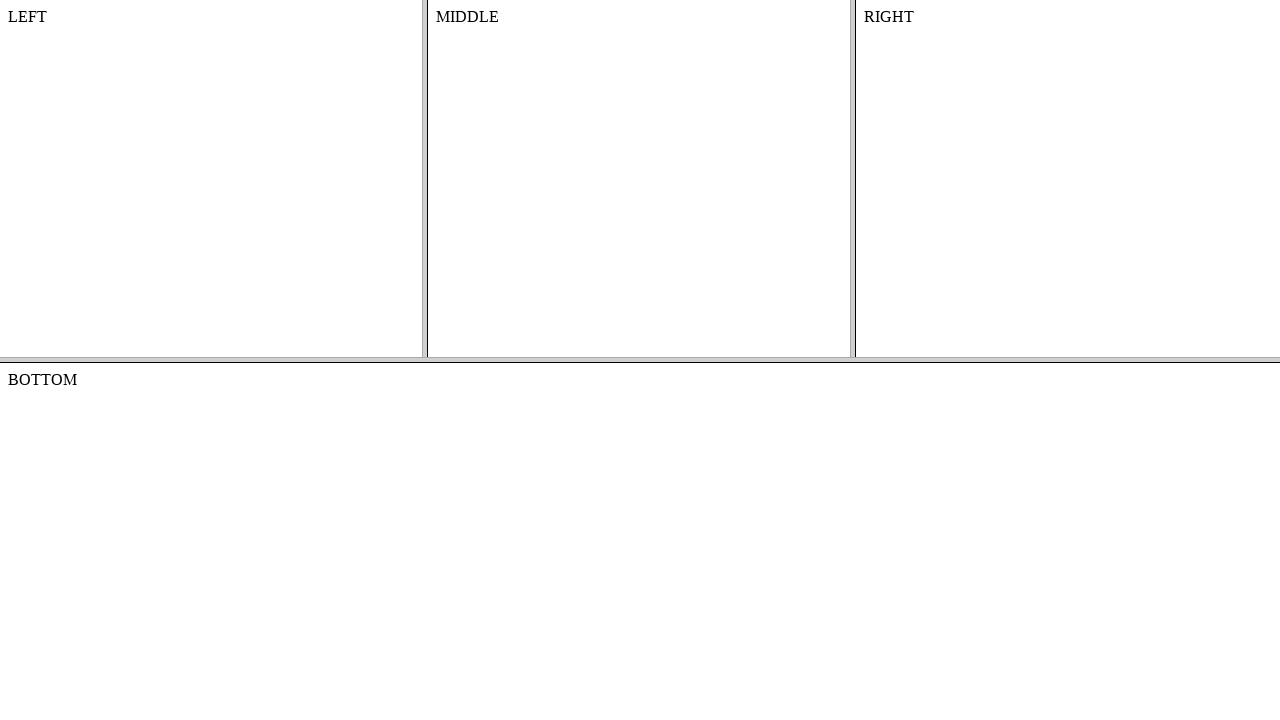

Located bottom frame
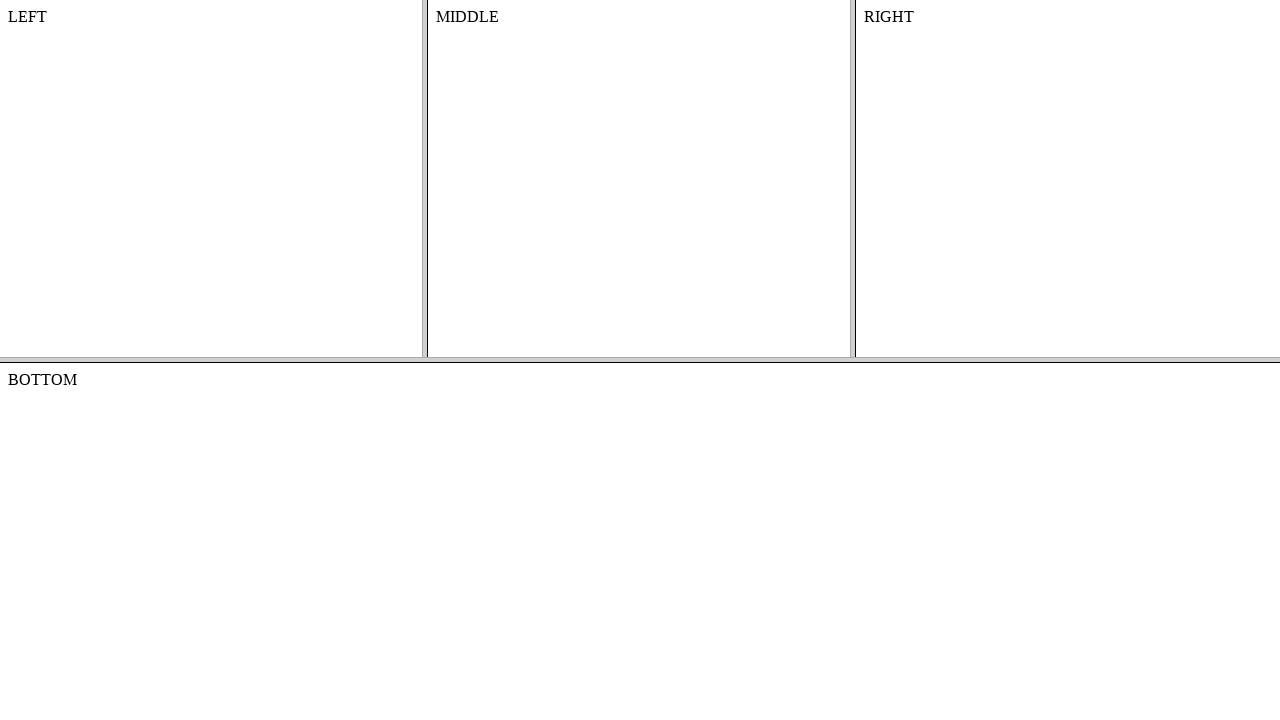

Retrieved text content from bottom frame
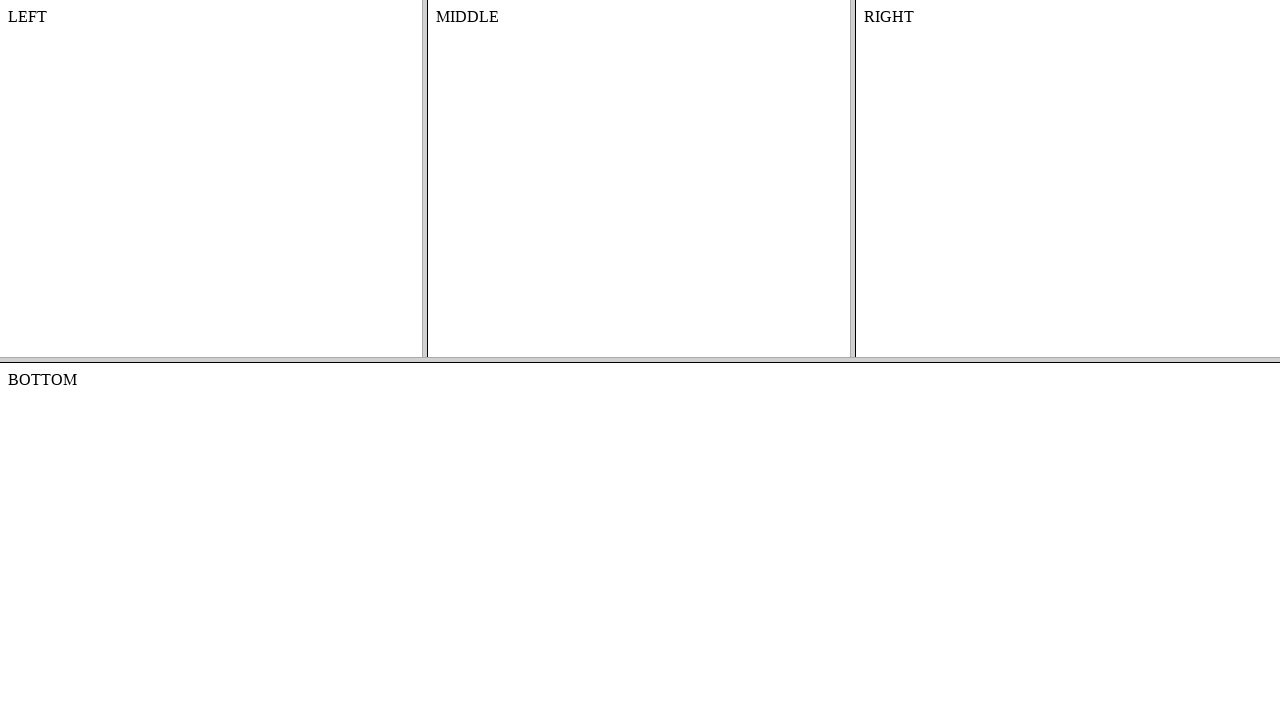

Verified bottom frame text content is 'BOTTOM'
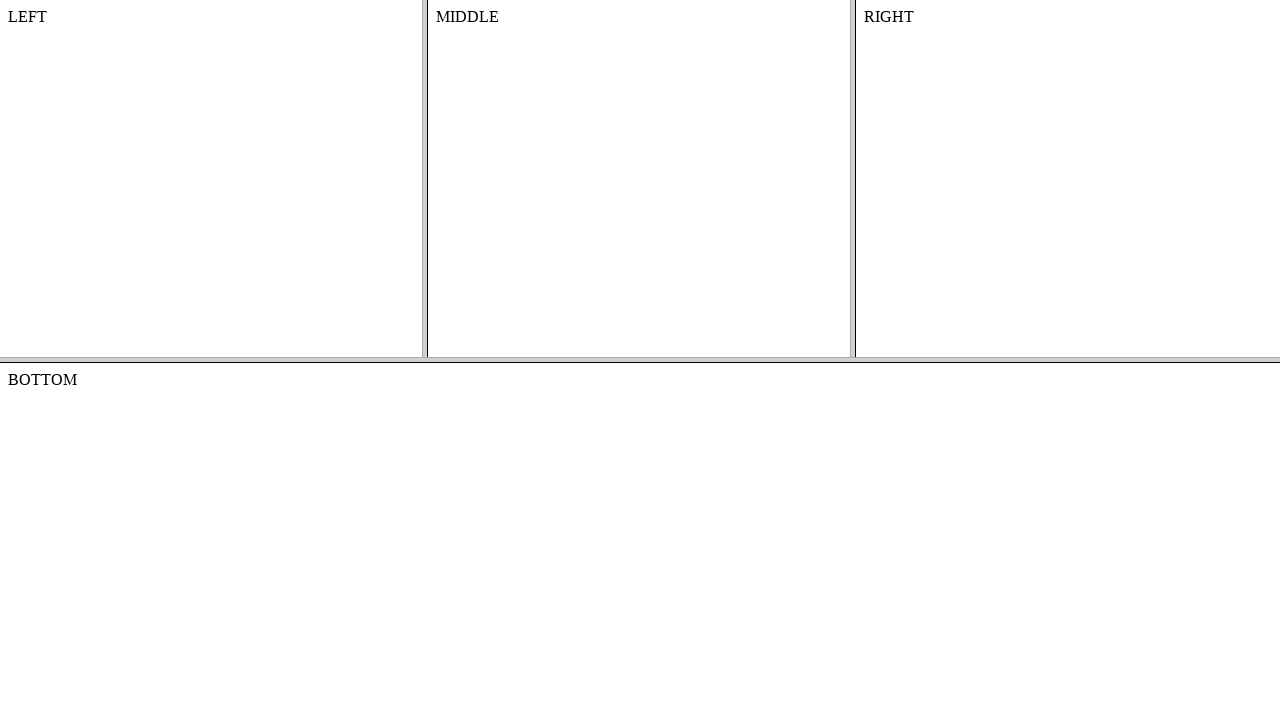

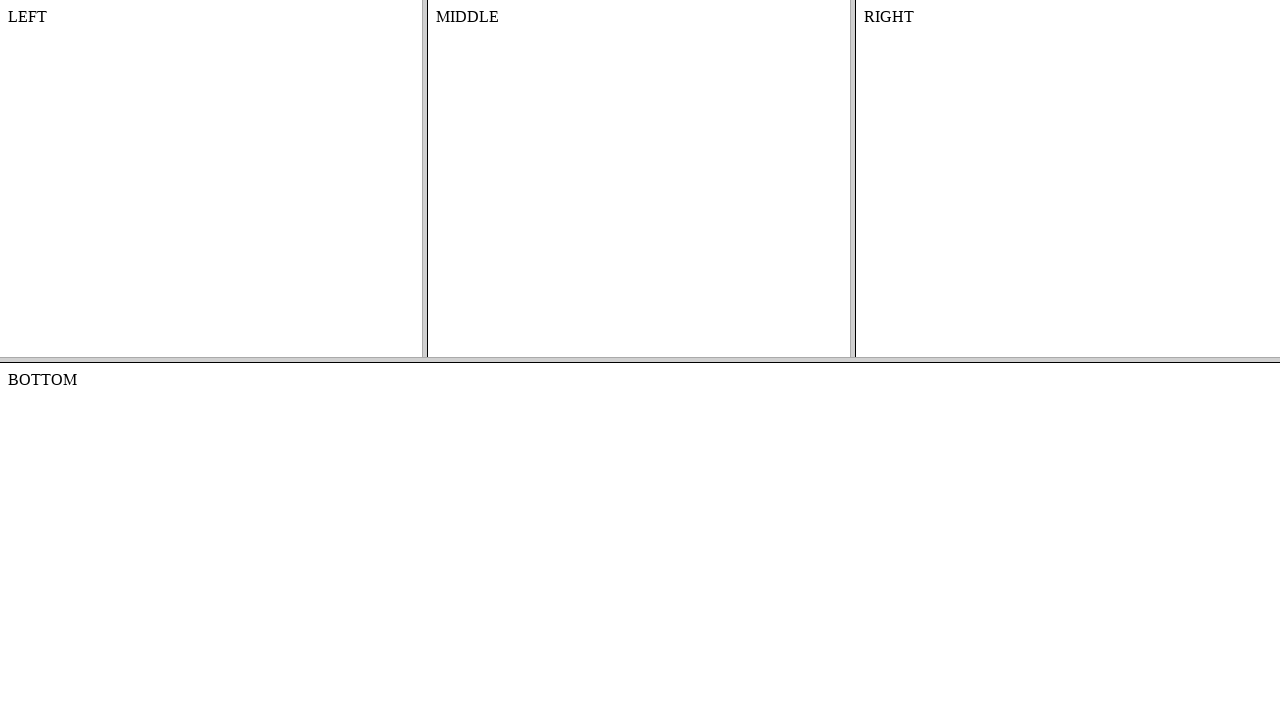